Tests checkbox functionality by clicking one checkbox and verifying the selection states of multiple checkboxes

Starting URL: https://rahulshettyacademy.com/AutomationPractice/

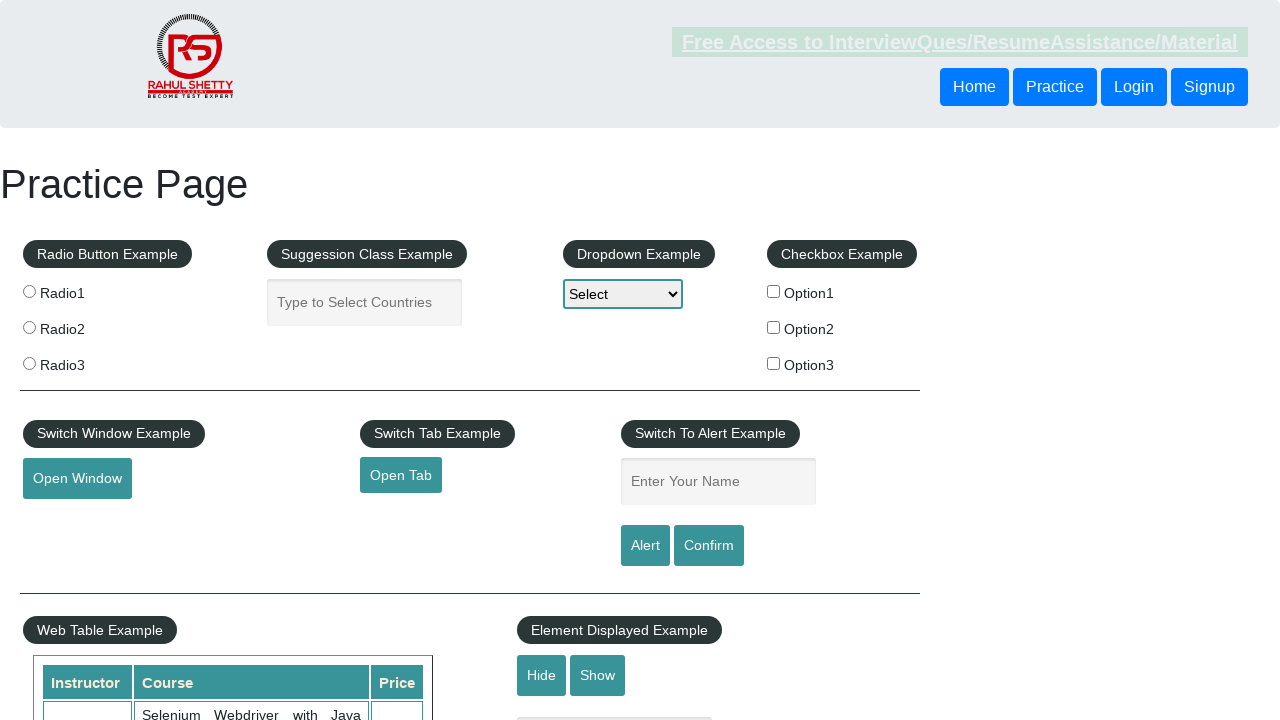

Navigated to AutomationPractice page
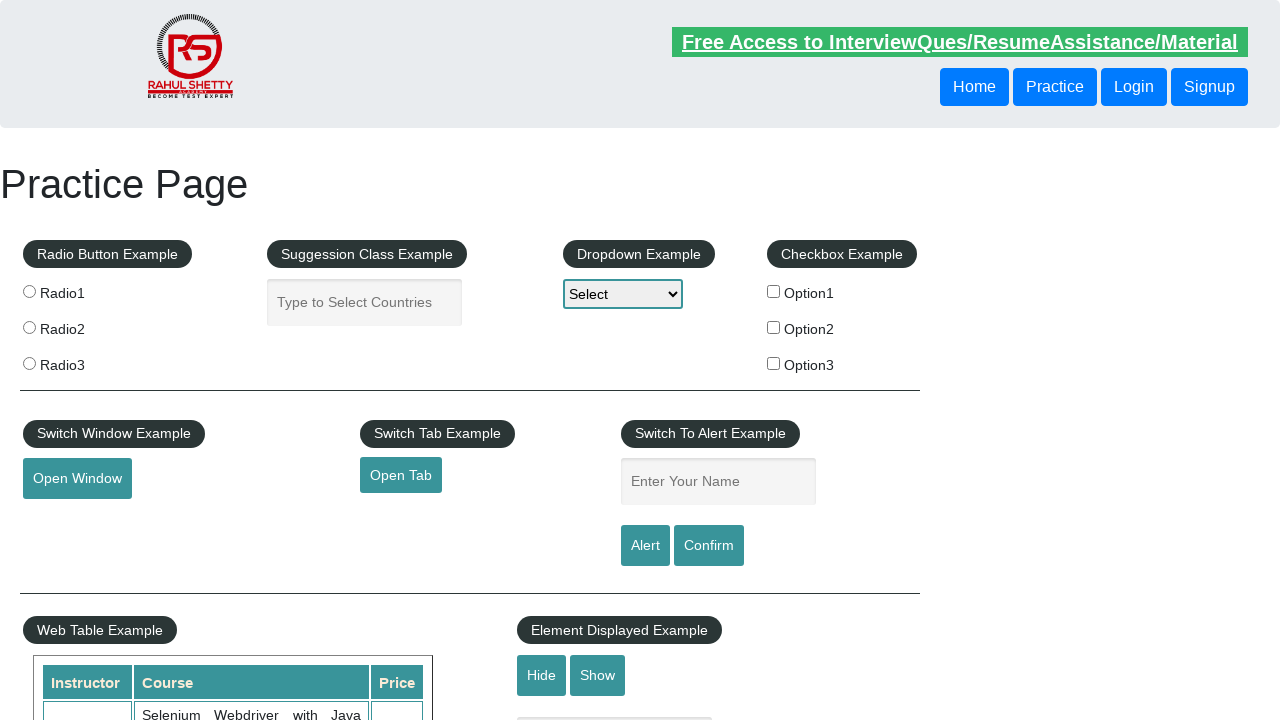

Clicked checkbox option 2 at (774, 327) on #checkBoxOption2
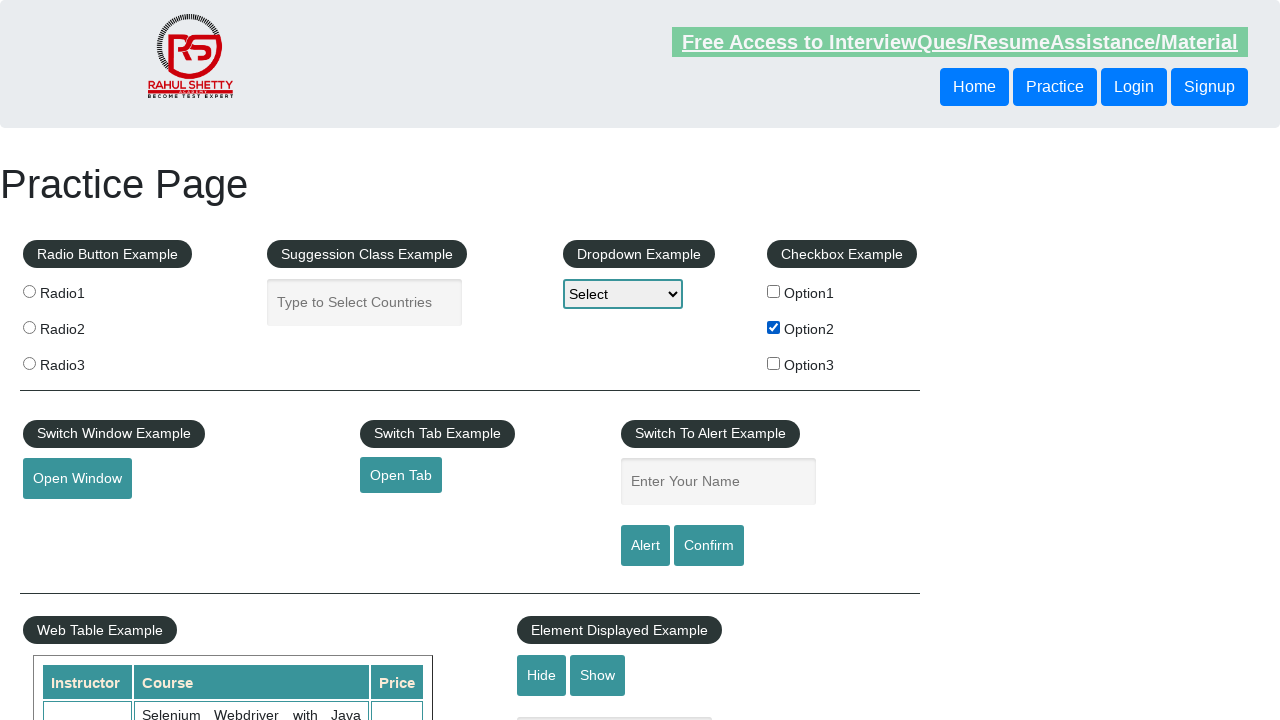

Verified checkbox 1 is not selected
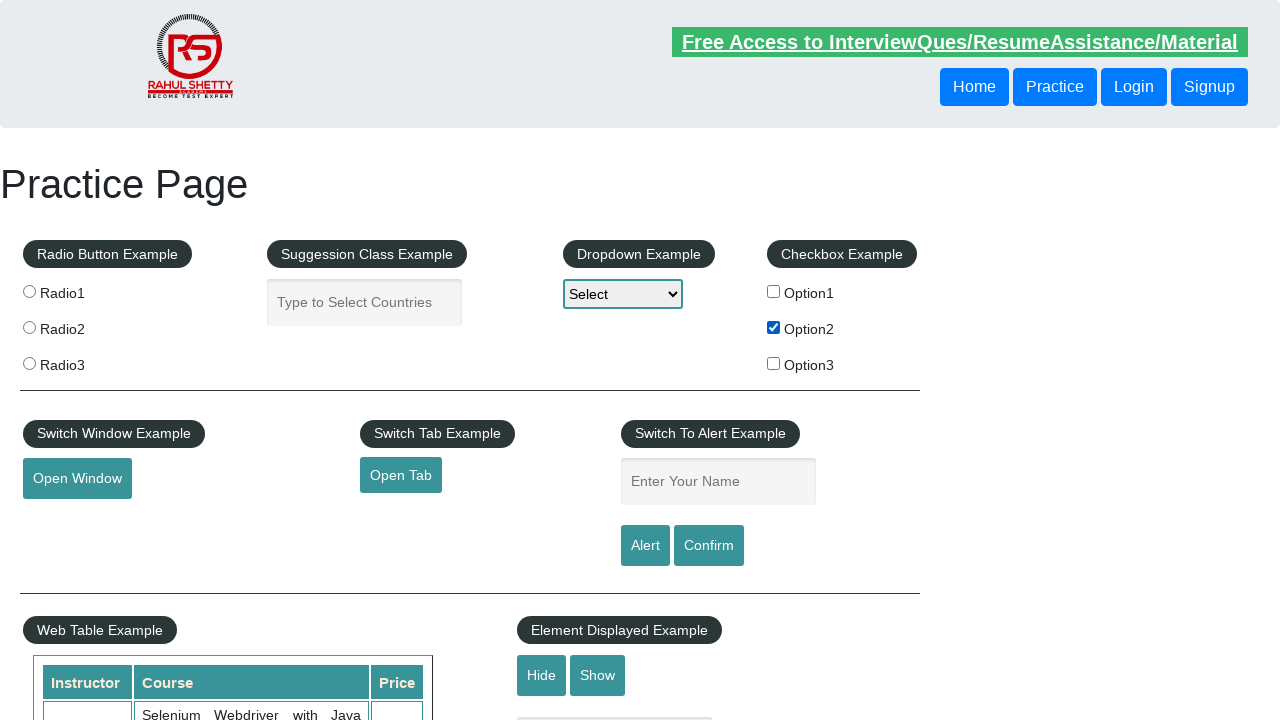

Verified checkbox 2 is selected
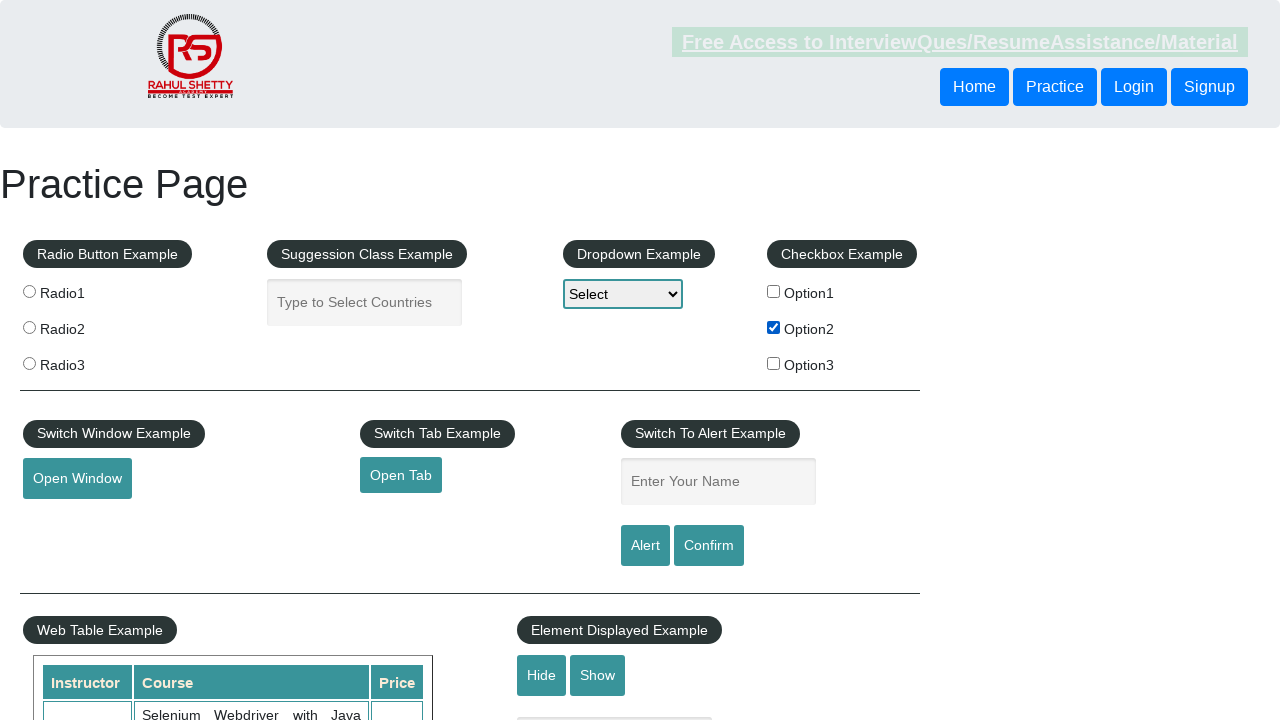

Verified checkbox 3 is not selected
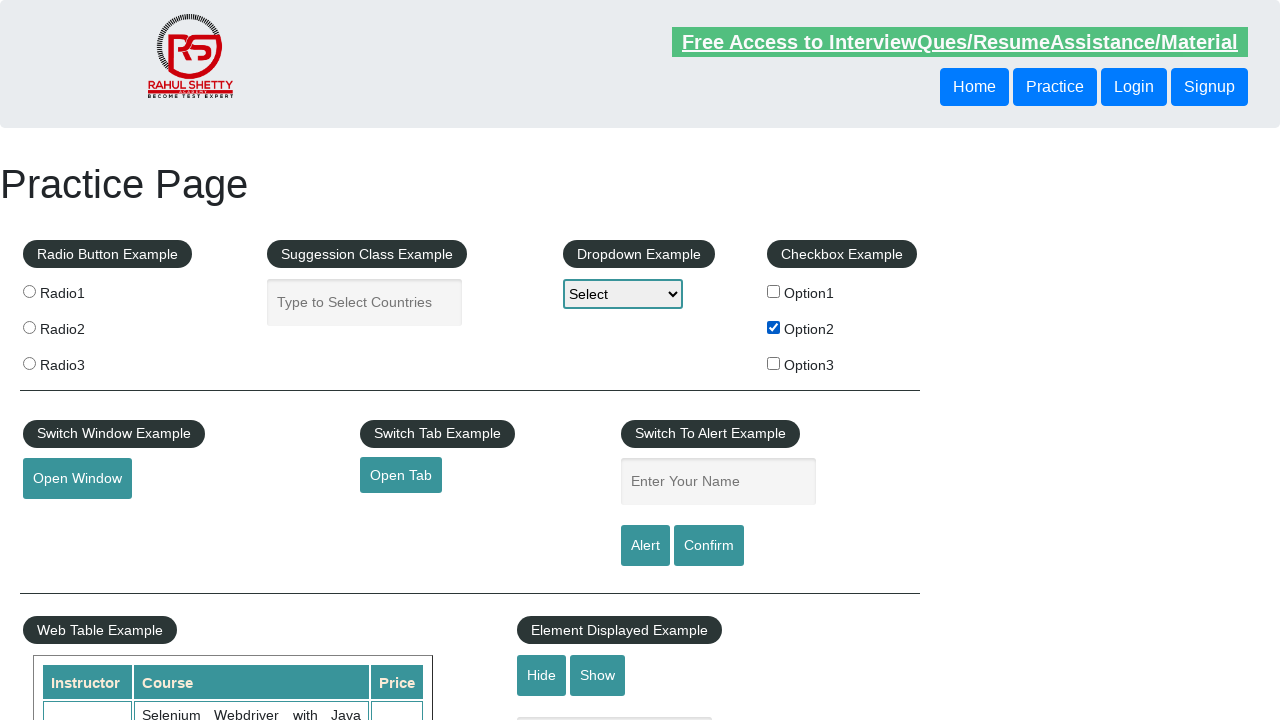

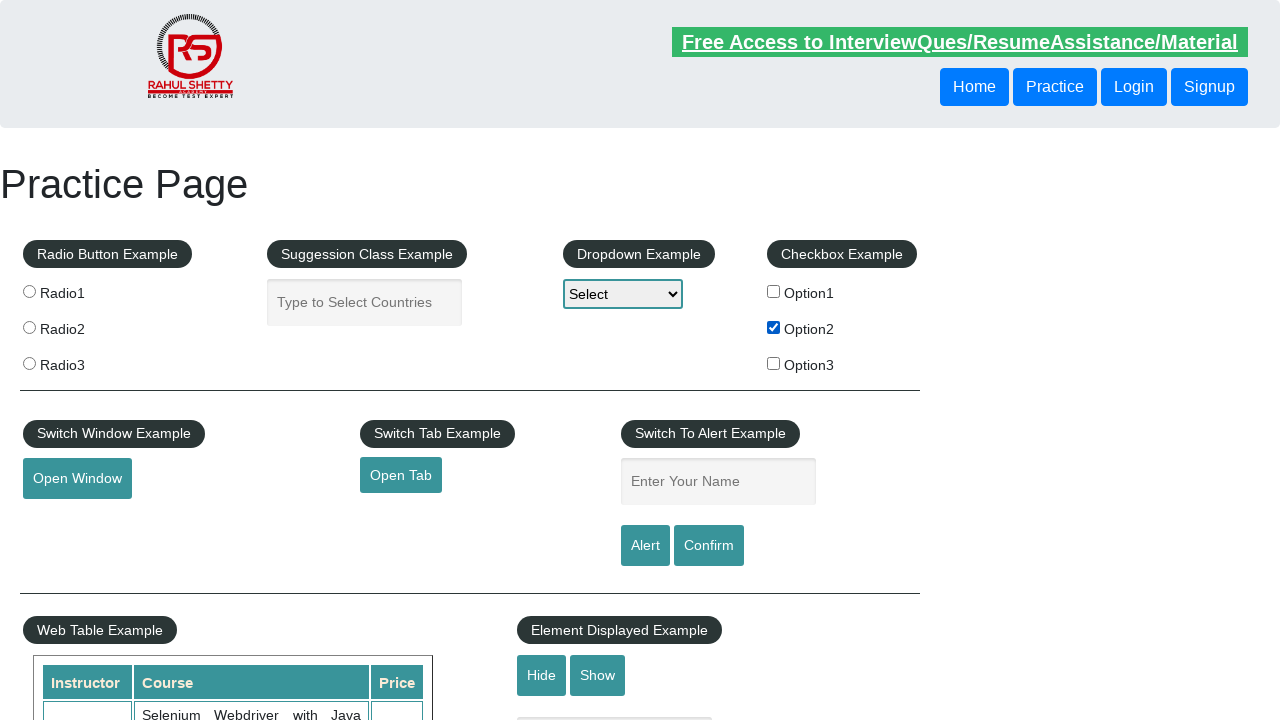